Tests deleting a task while on the Active filter

Starting URL: https://todomvc4tasj.herokuapp.com/#/active

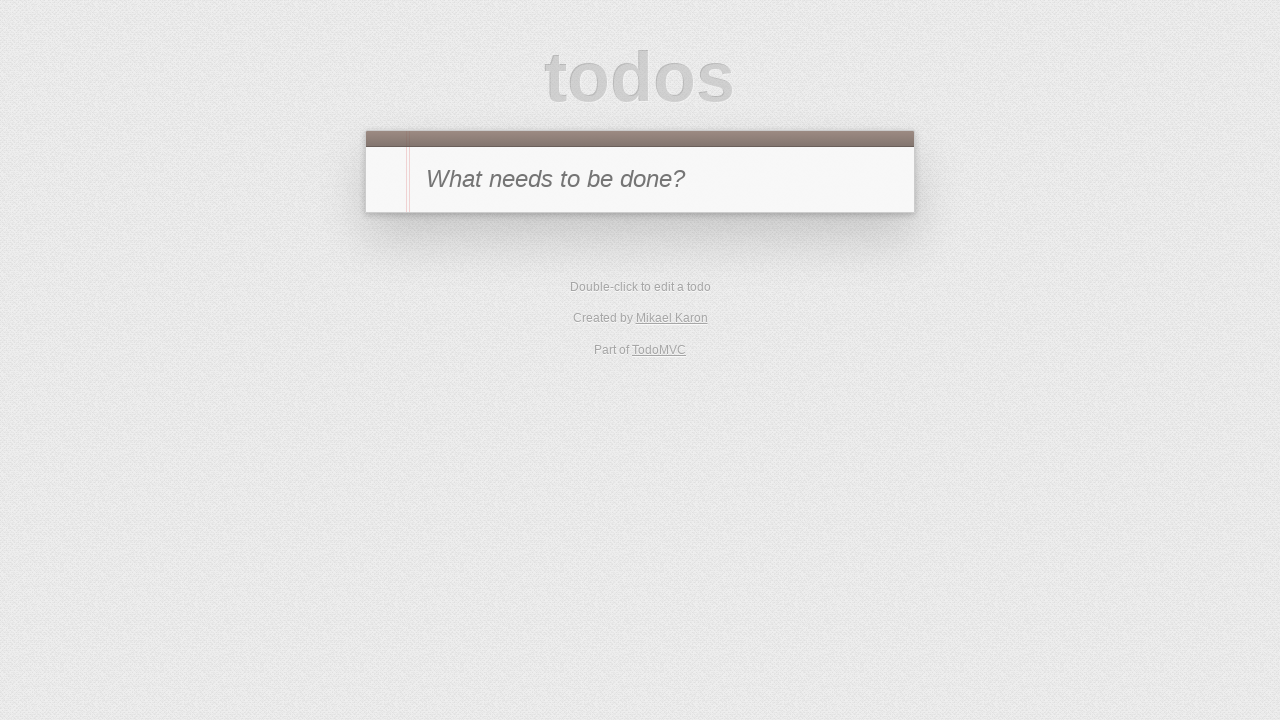

Set up localStorage with two active tasks
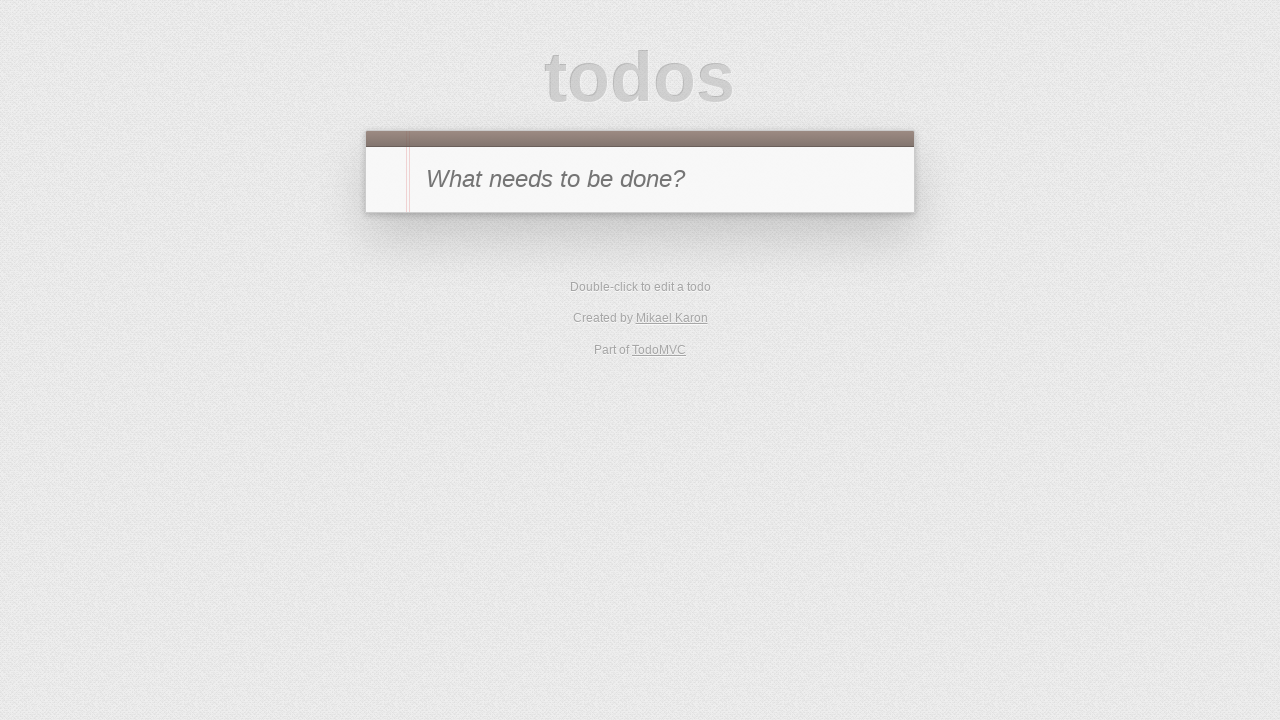

Reloaded page to load tasks from localStorage
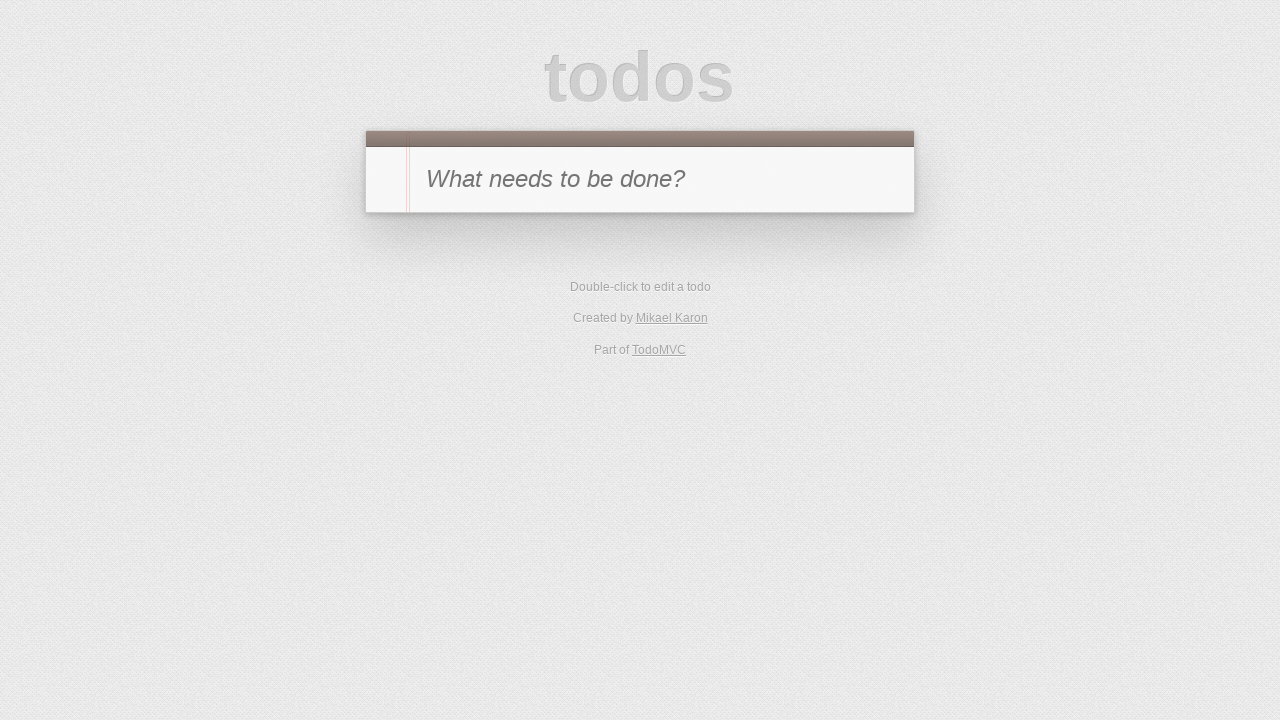

Hovered over task '2' to reveal delete button at (640, 302) on #todo-list li:has-text('2')
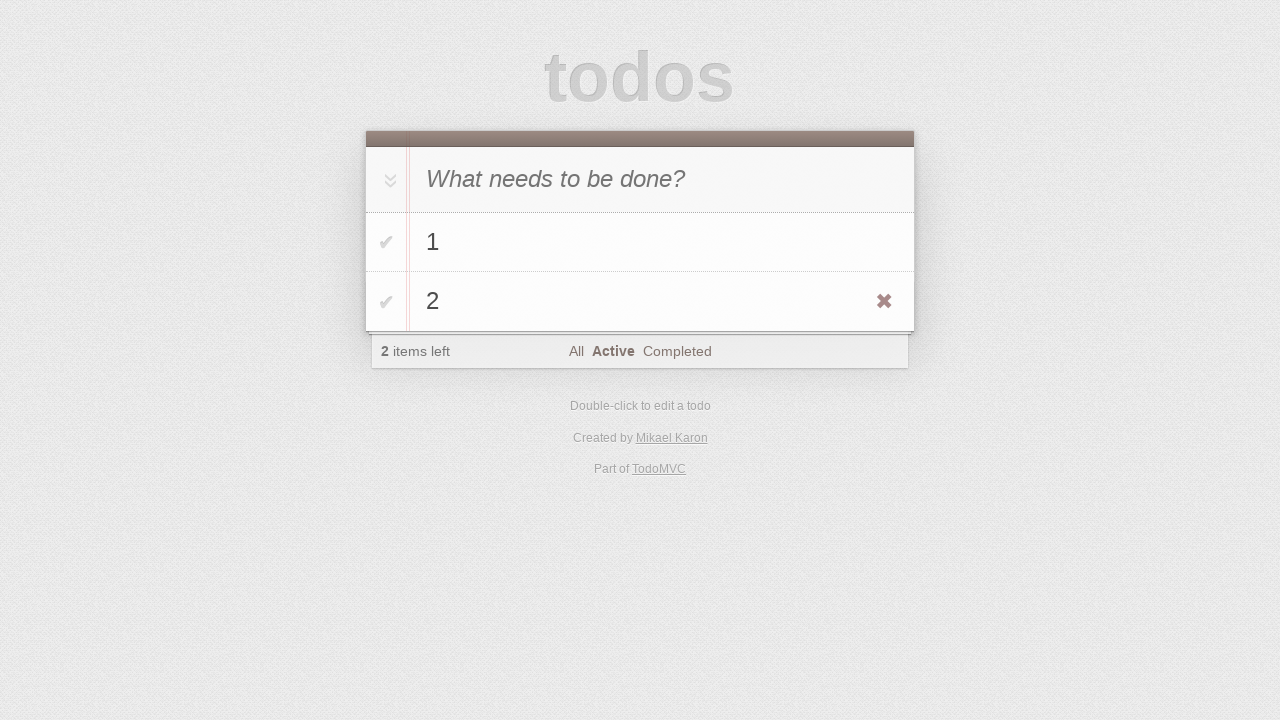

Clicked delete button to remove task '2' at (884, 302) on #todo-list li:has-text('2') .destroy
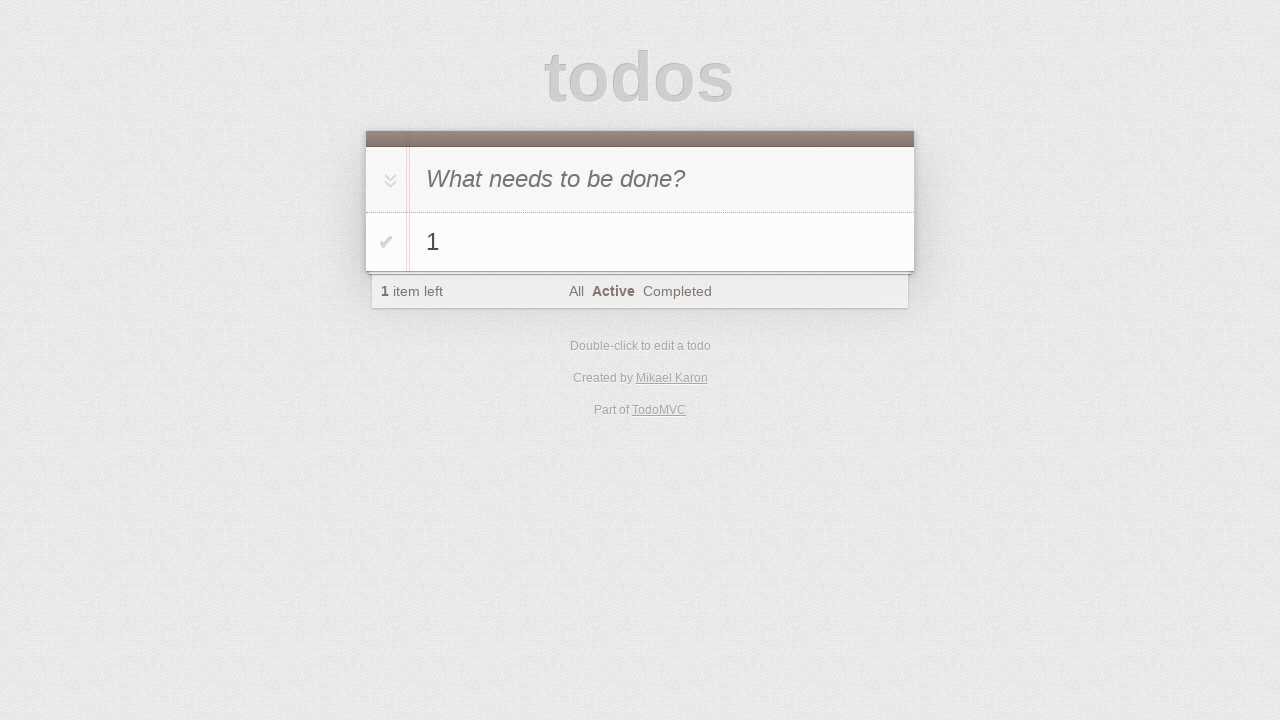

Verified that task '1' is still present on the Active filter
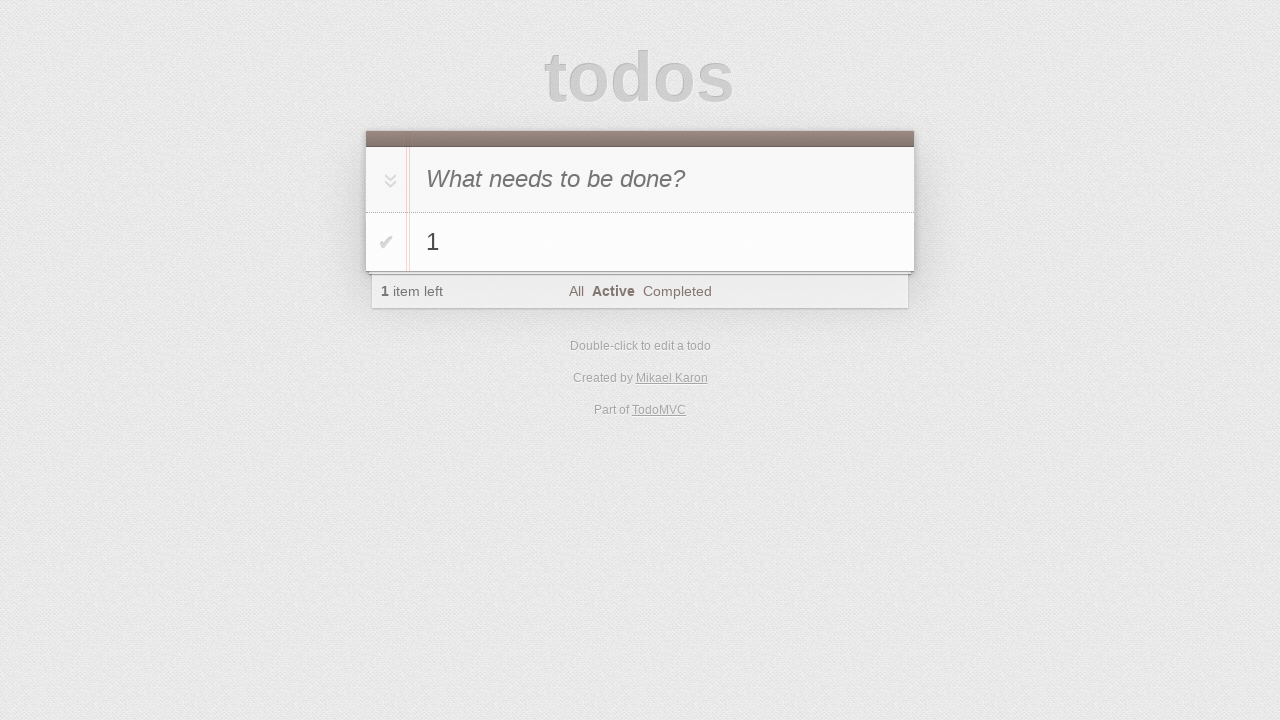

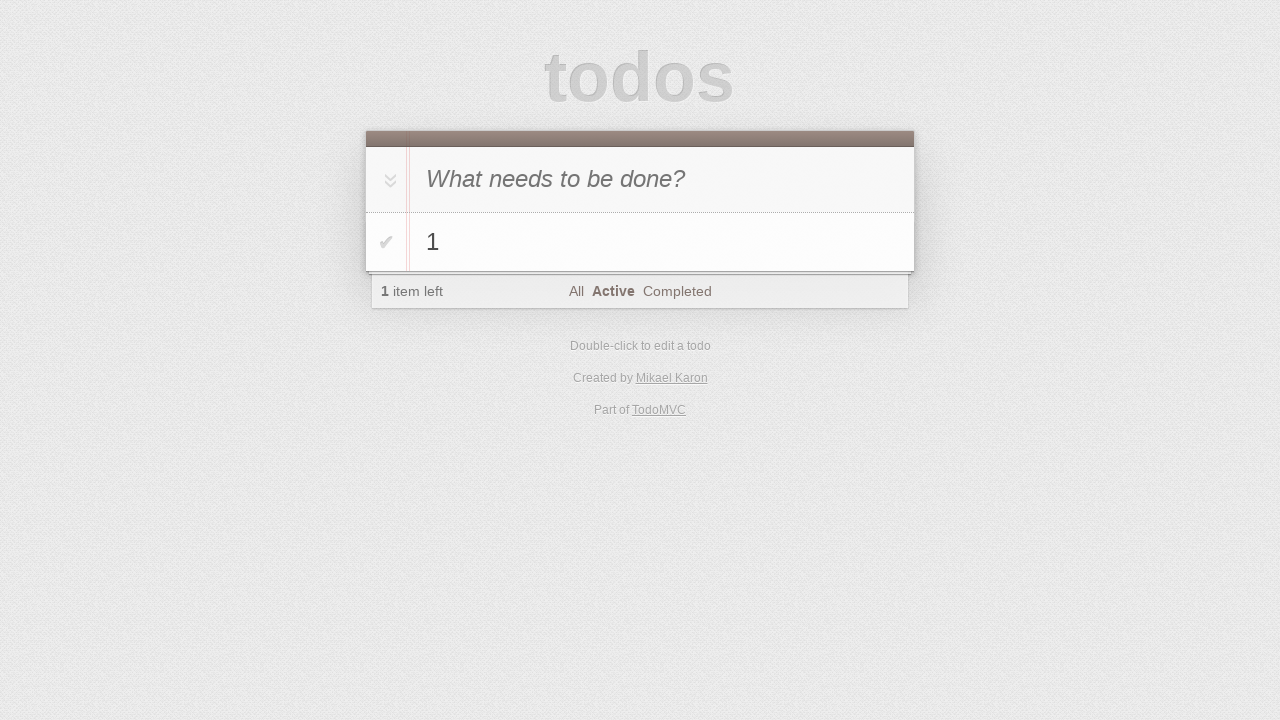